Tests that a product added to cart appears in the cart modal with correct name

Starting URL: https://gabrielrowan.github.io/Finleys-Farm-Shop-FE/products.html

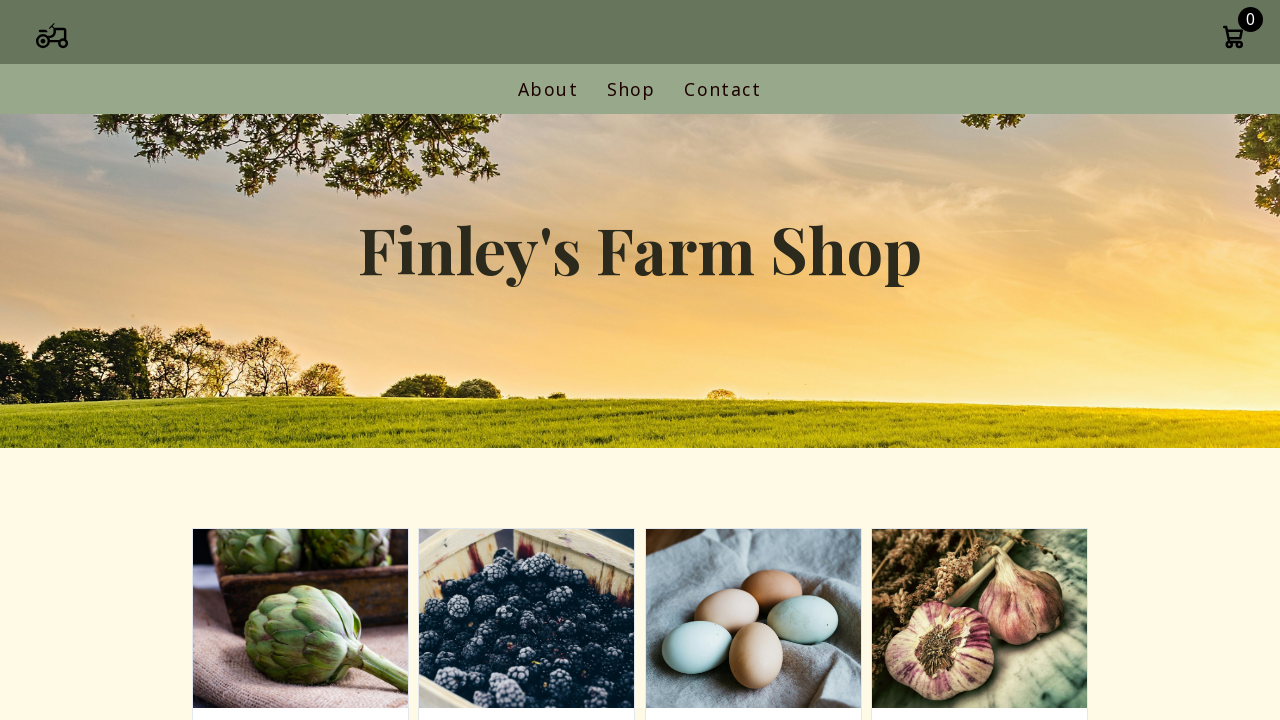

Waited for product titles to load
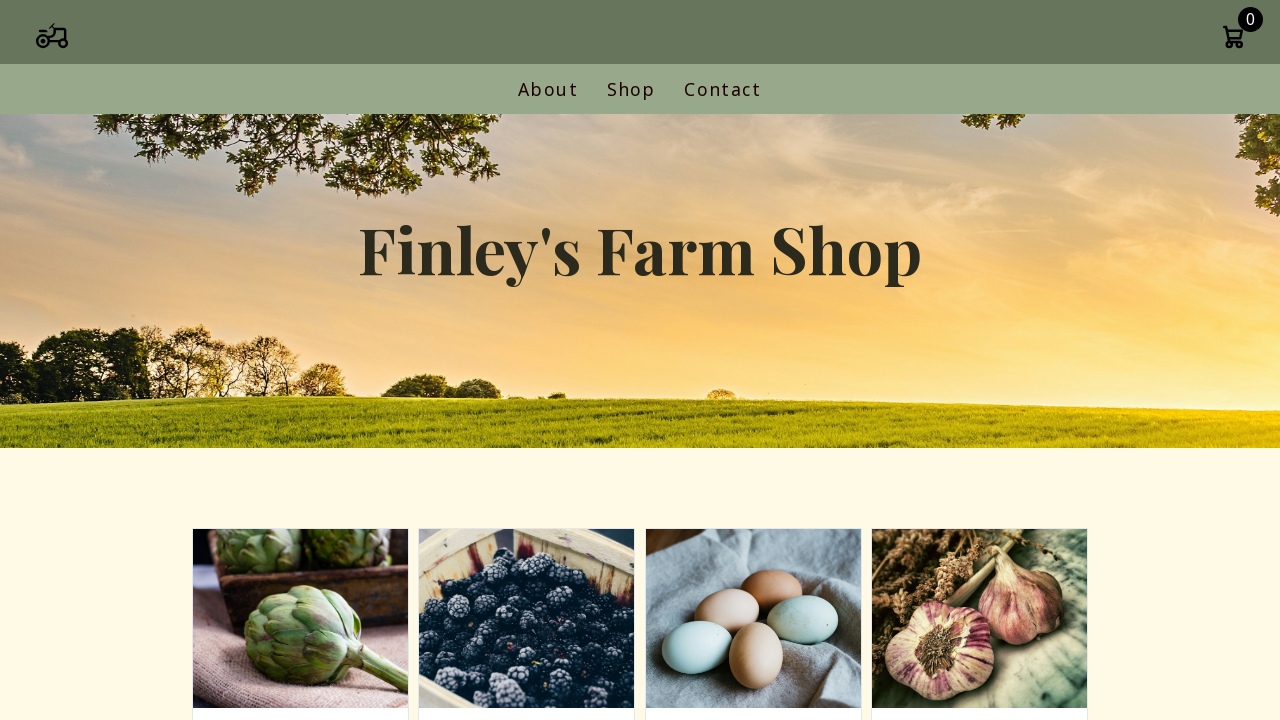

Retrieved all product titles from the page
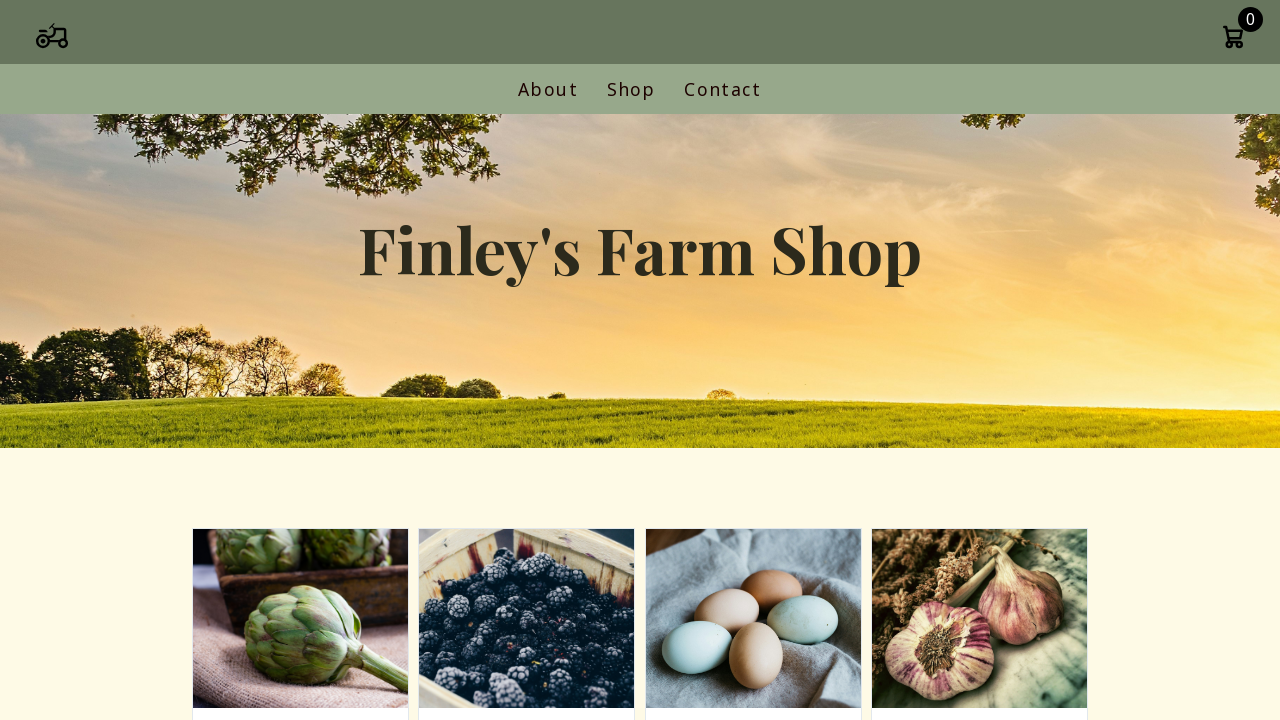

Extracted first product name: Artichoke
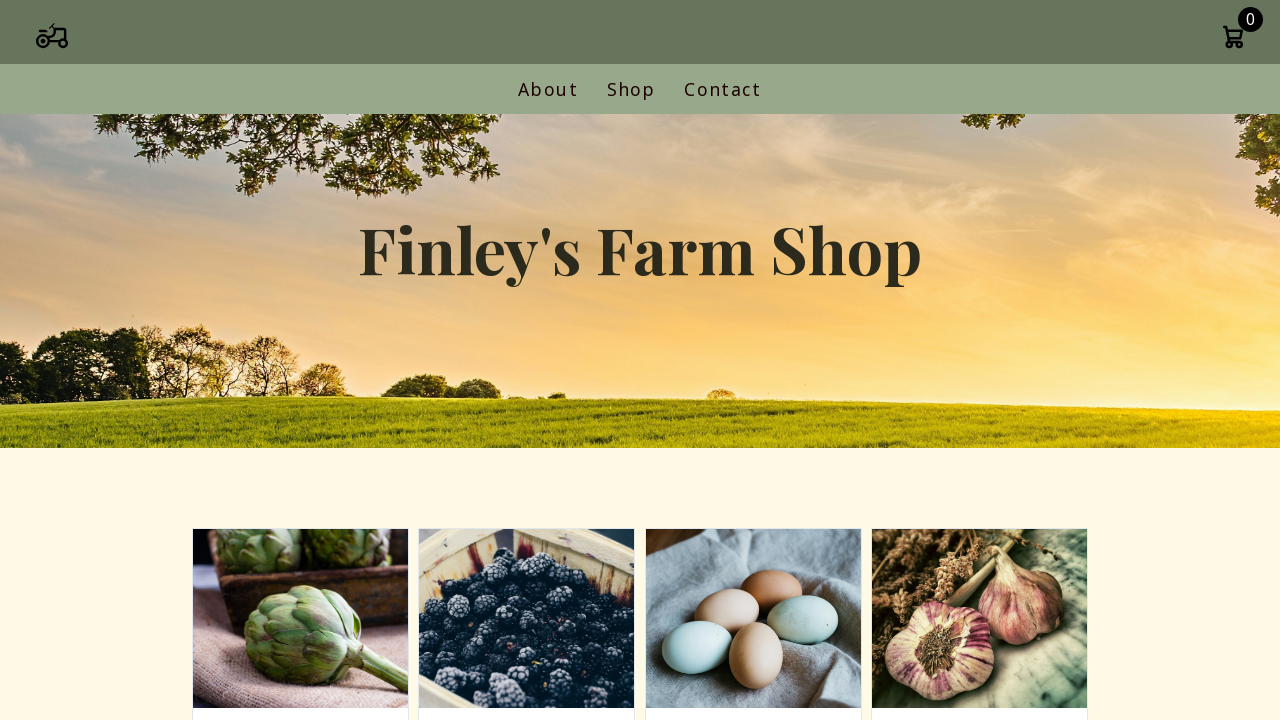

Clicked 'Add to Cart' button for first product at (300, 361) on .add-to-cart >> nth=0
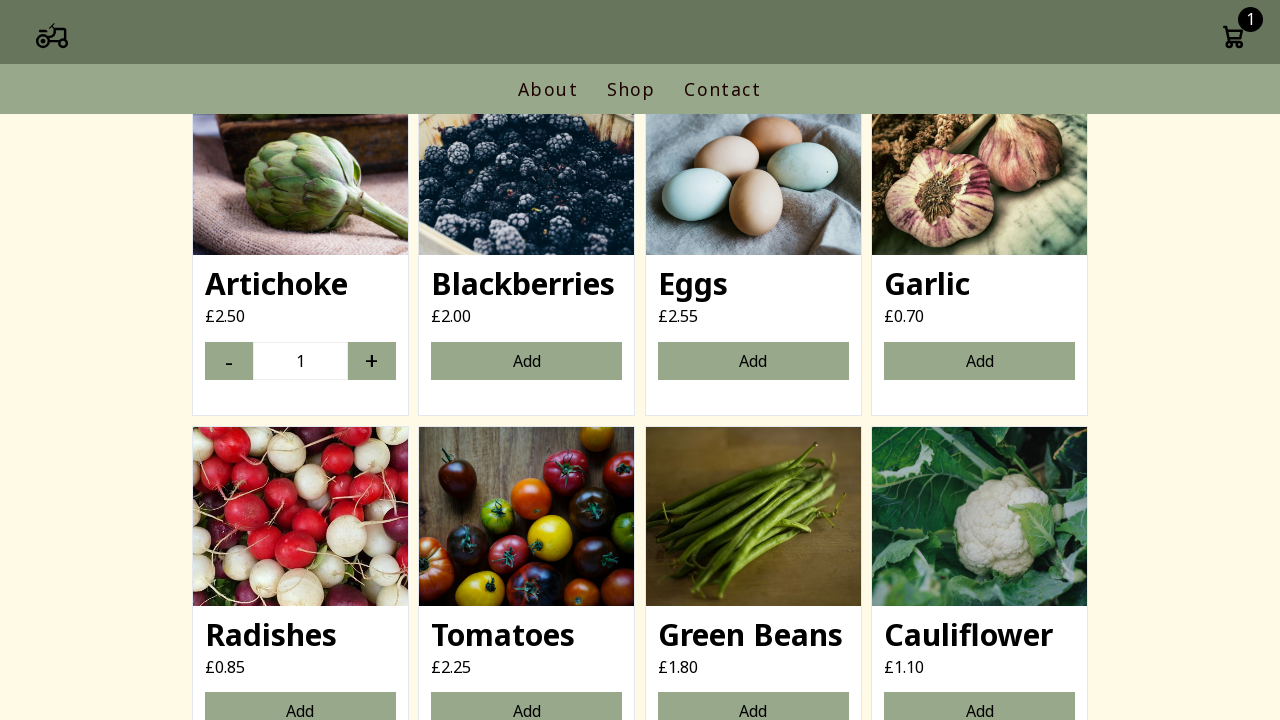

Clicked cart icon to open cart modal at (1233, 39) on .cart-icon-container
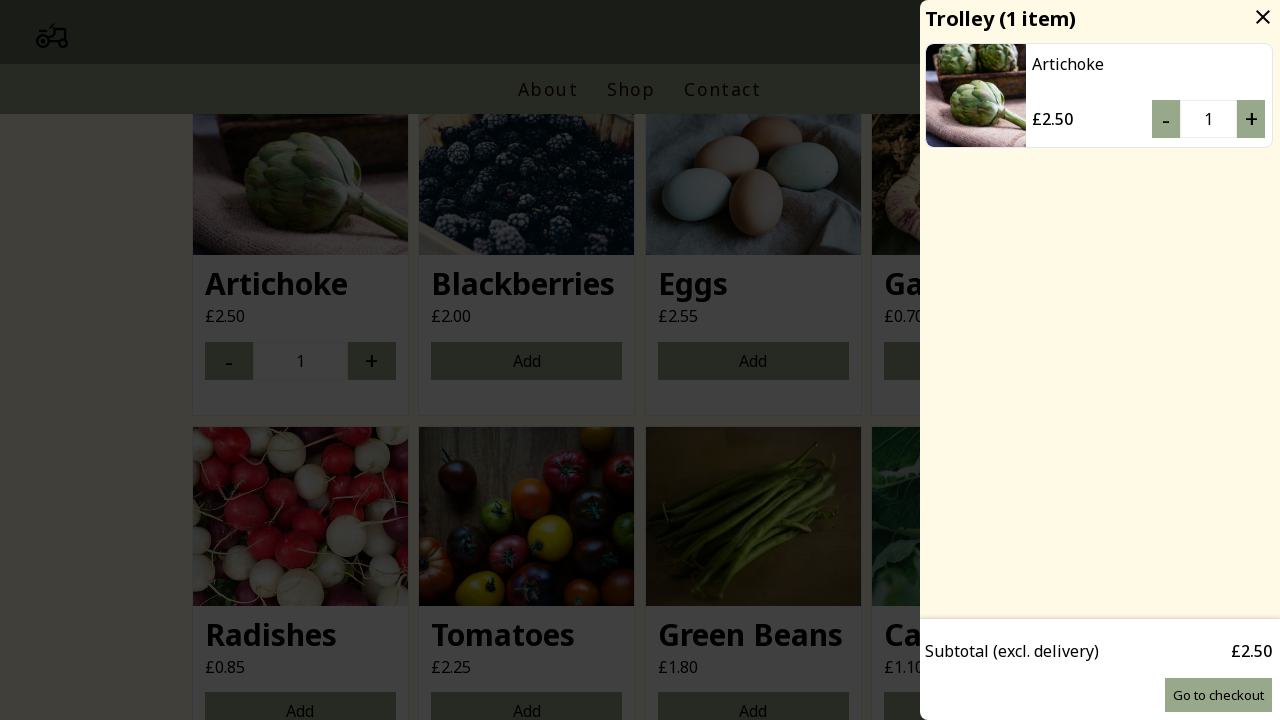

Retrieved cart item name: Artichoke
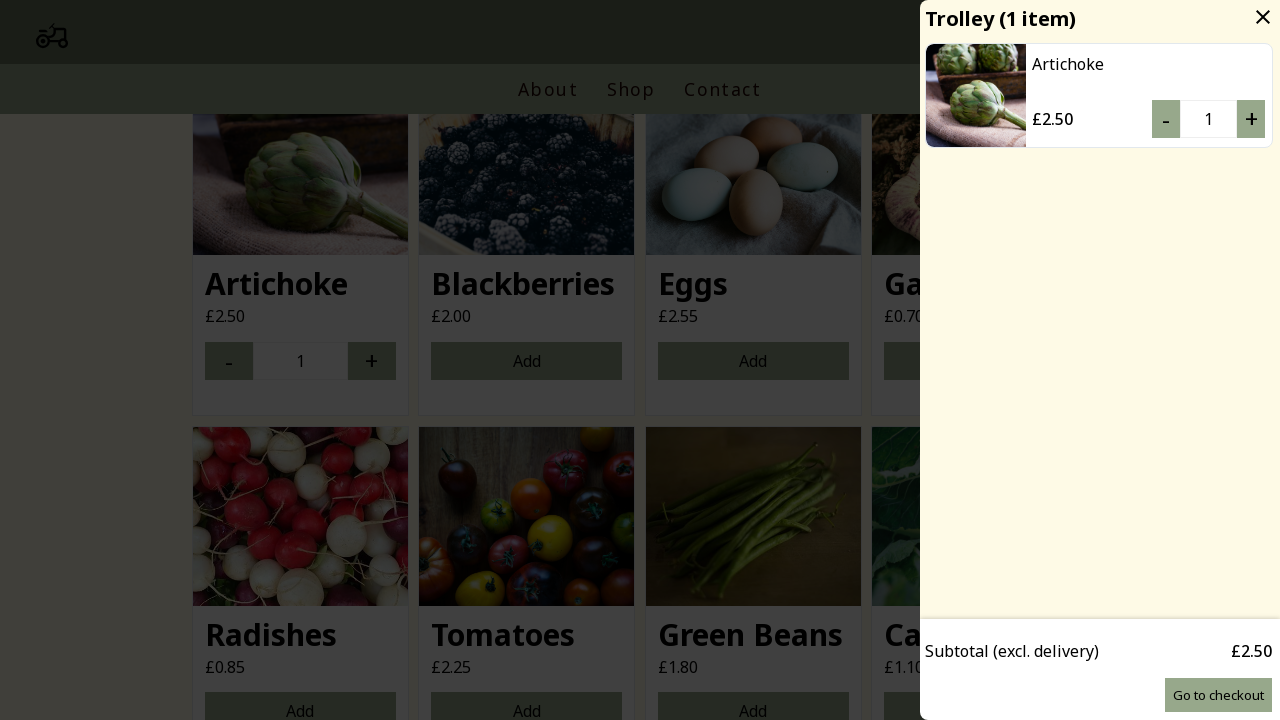

Verified cart item name matches first product name
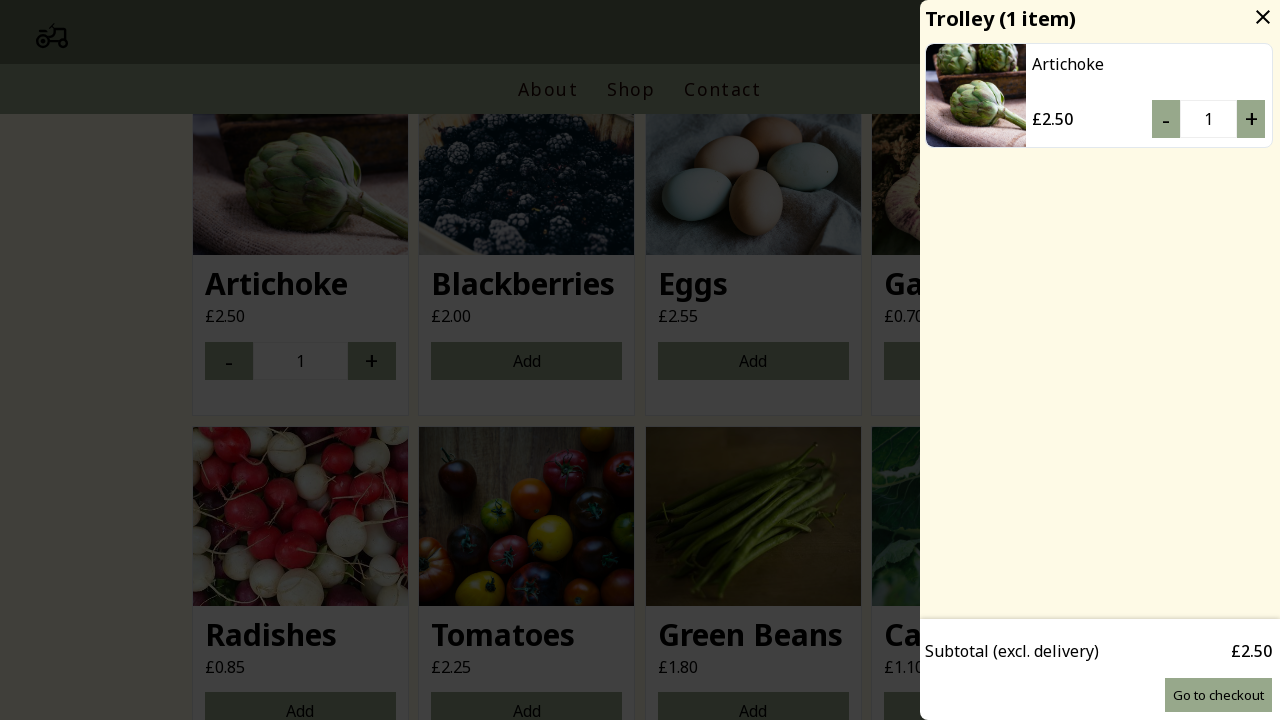

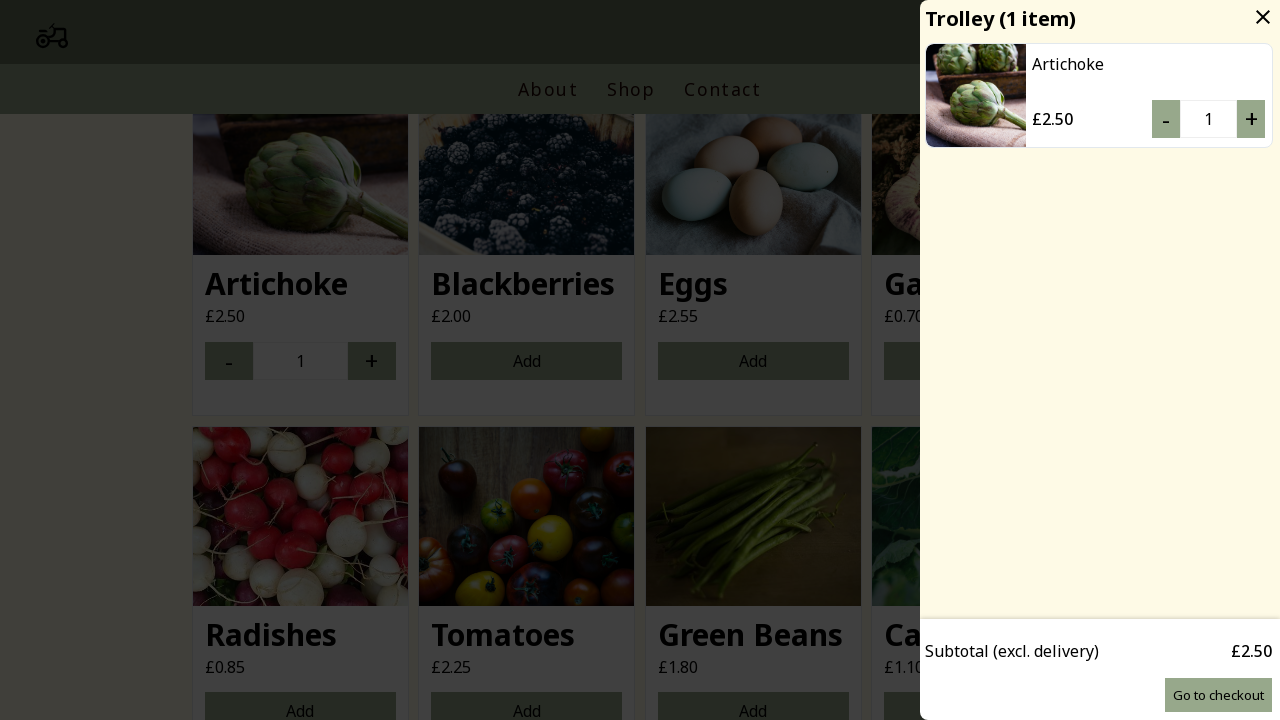